Tests checkbox functionality by clicking on two checkboxes if they are not already selected, then verifies both checkboxes are checked.

Starting URL: https://testcenter.techproeducation.com/index.php?page=checkboxes

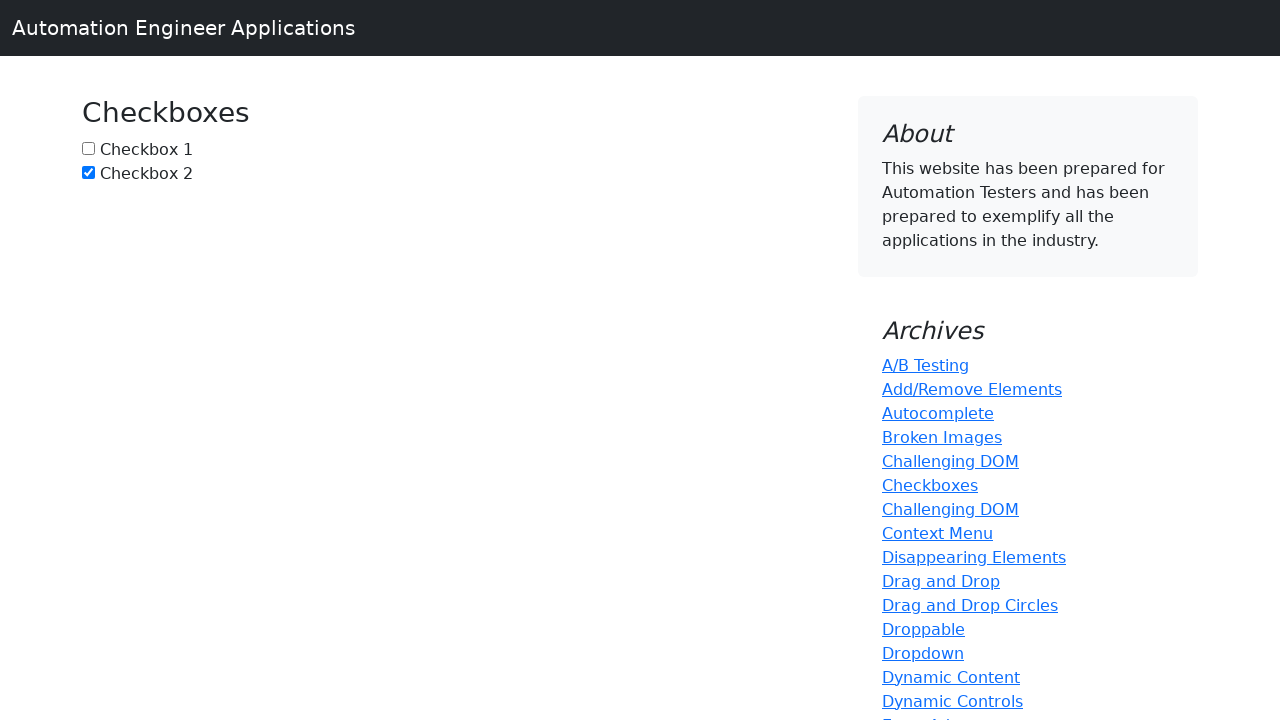

Located checkbox 1 element (#box1)
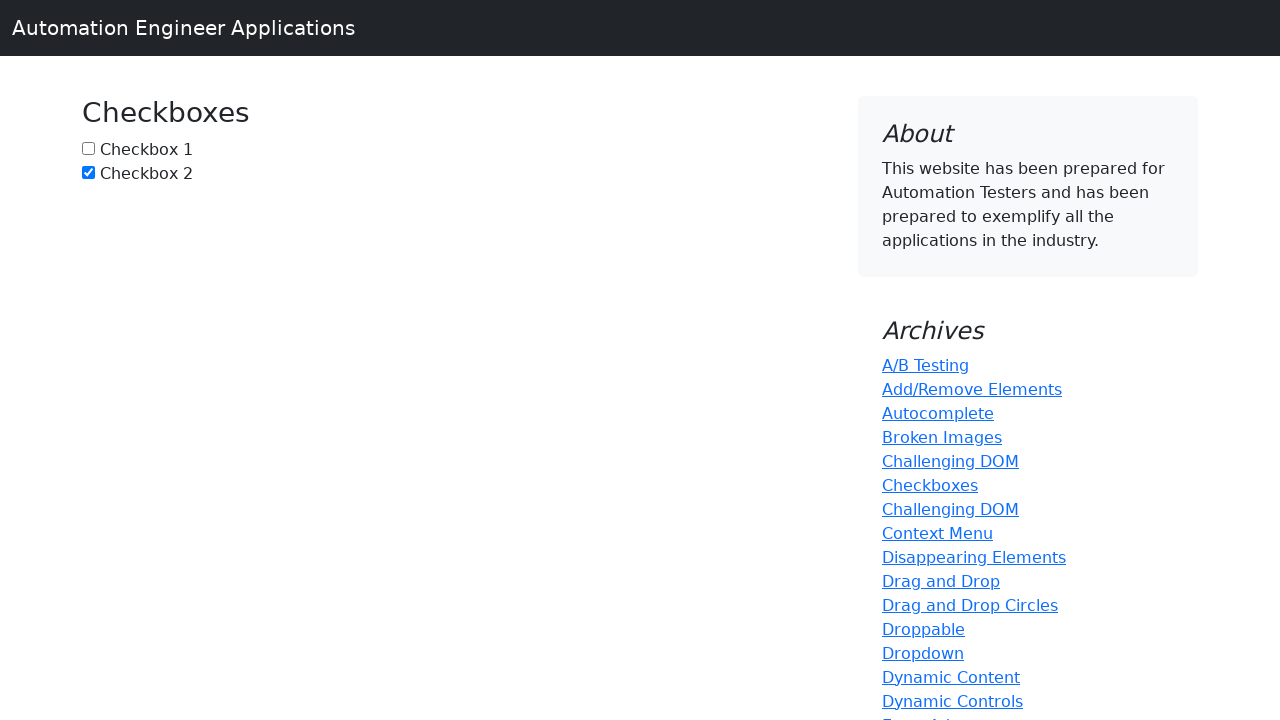

Located checkbox 2 element (#box2)
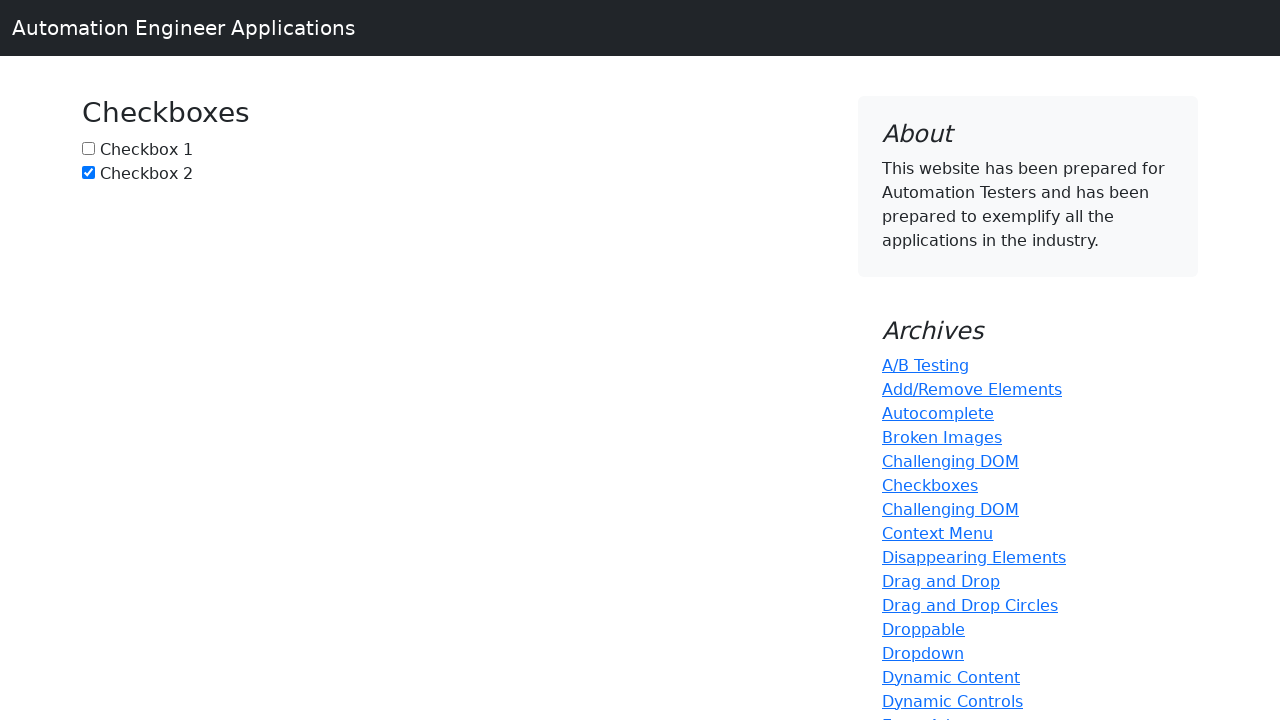

Checkbox 1 was not selected, clicked to select it at (88, 148) on #box1
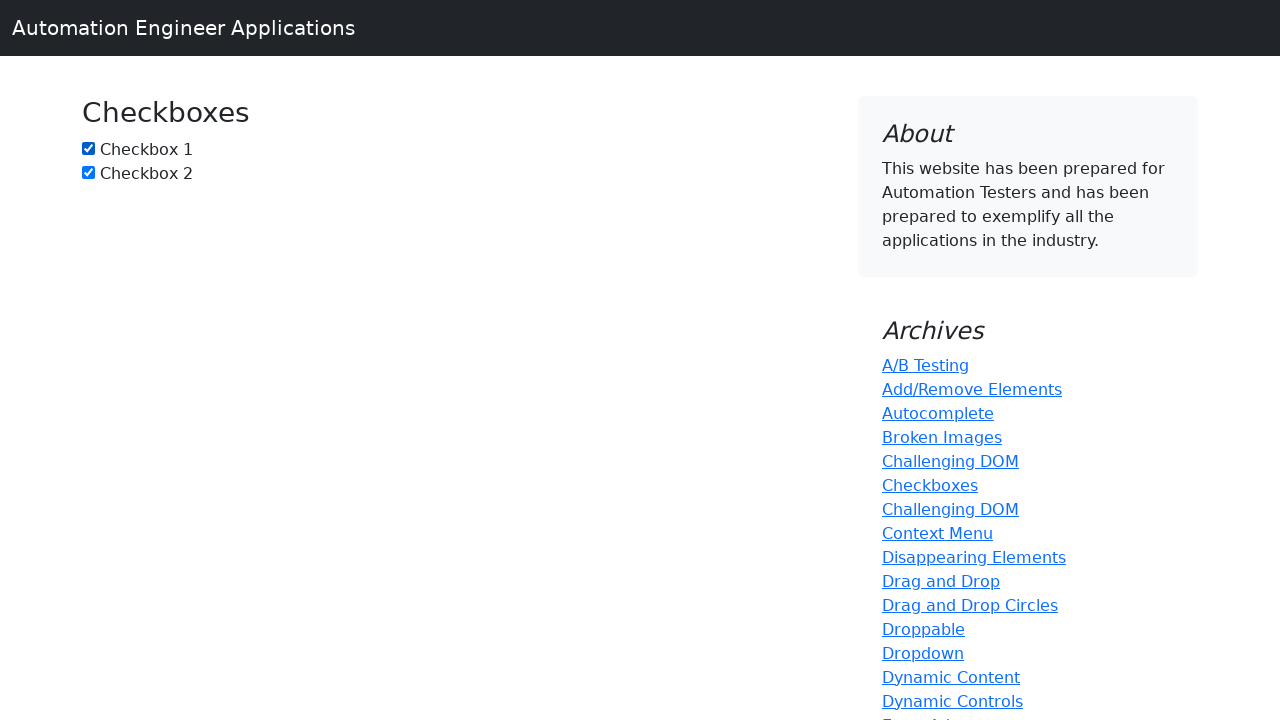

Checkbox 2 was already selected, no action needed
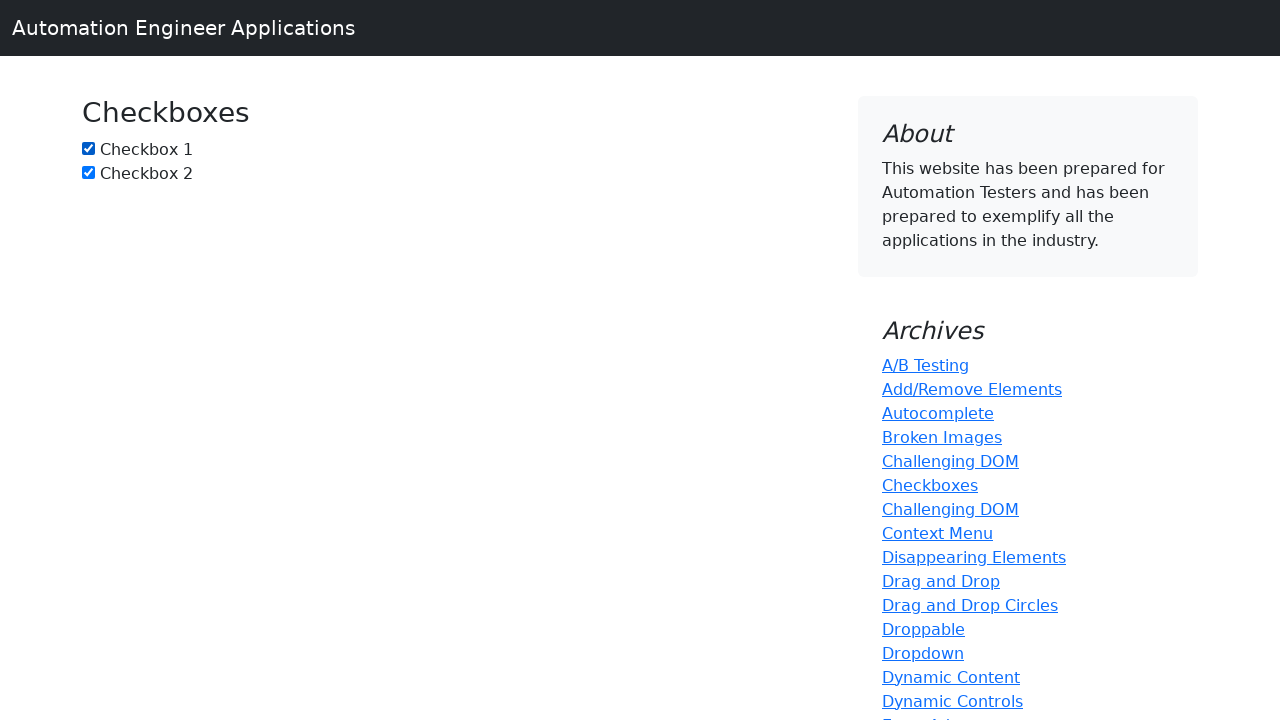

Verified checkbox 1 is checked
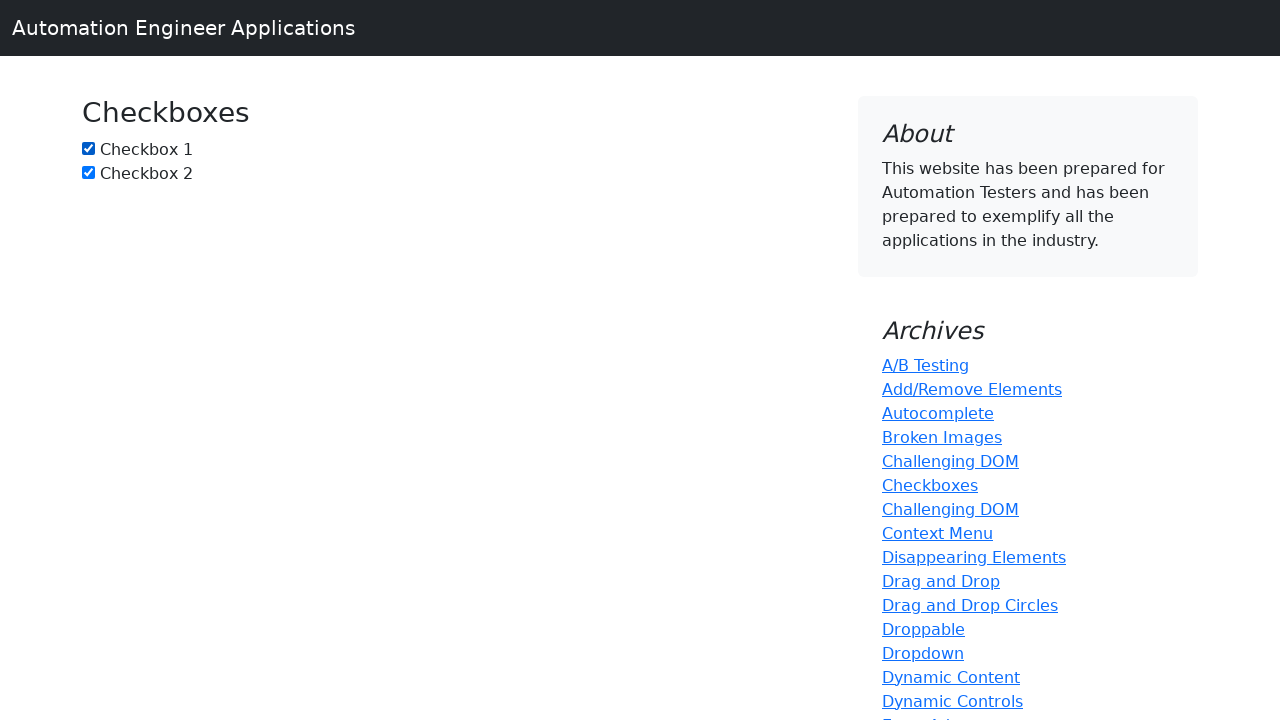

Verified checkbox 2 is checked
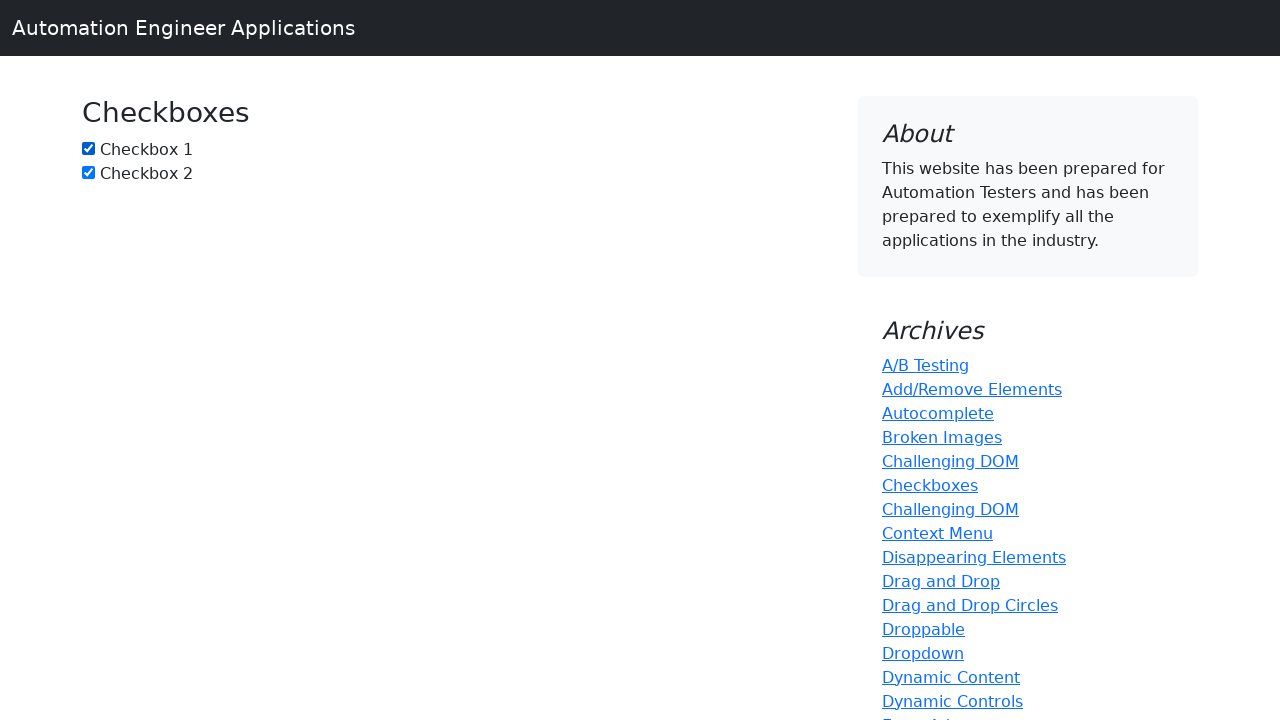

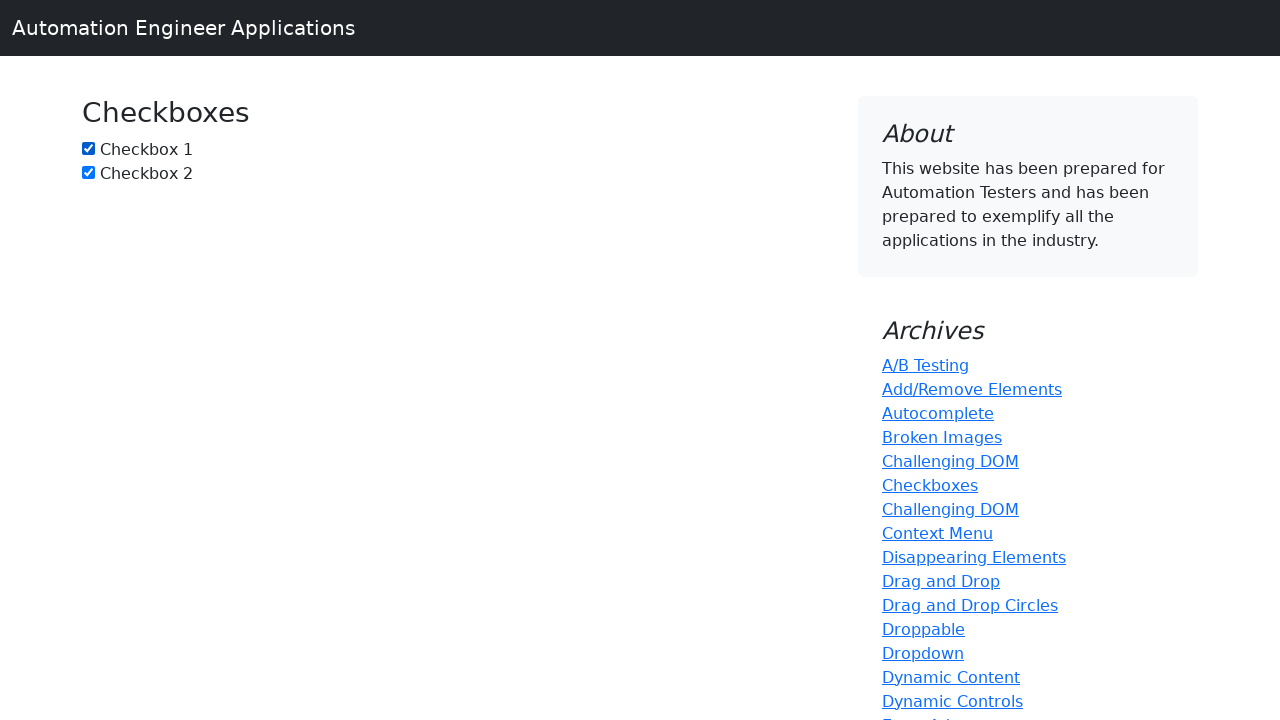